Verifies that the Flipkart homepage loads with the correct page title

Starting URL: https://www.flipkart.com

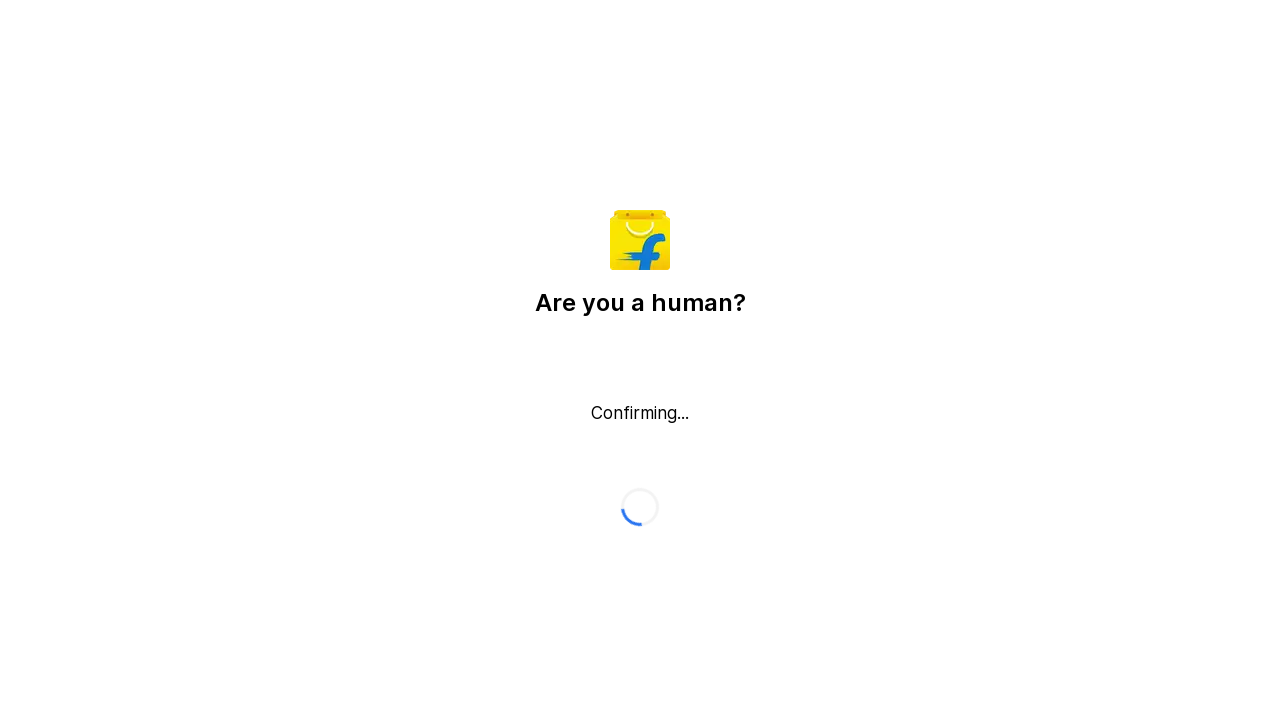

Waited for page DOM content to load
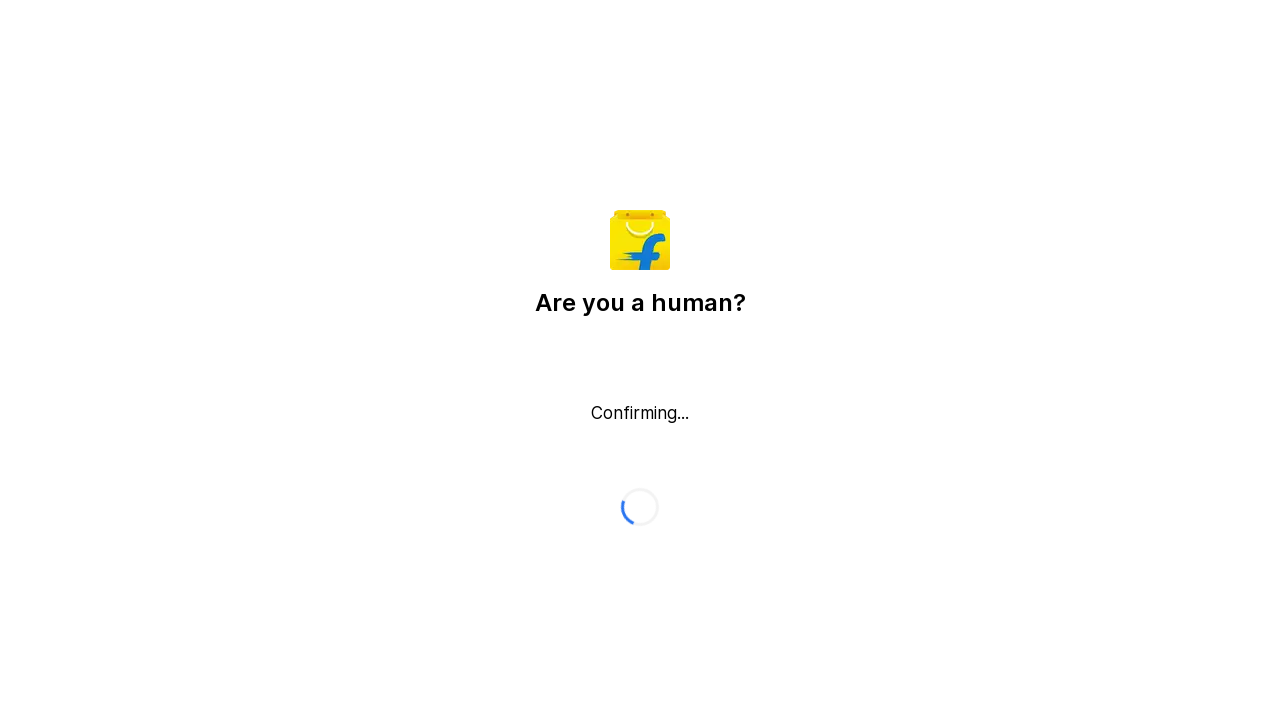

Verified page title contains 'Flipkart' or 'Online Shopping'
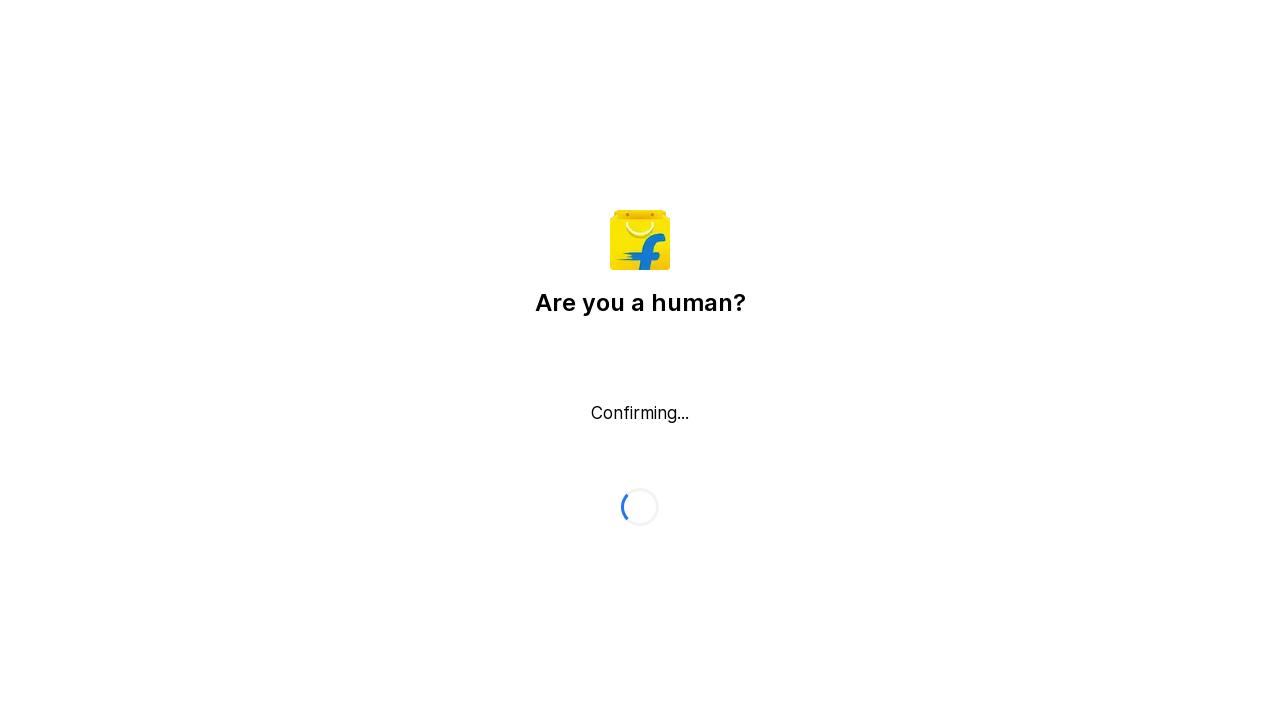

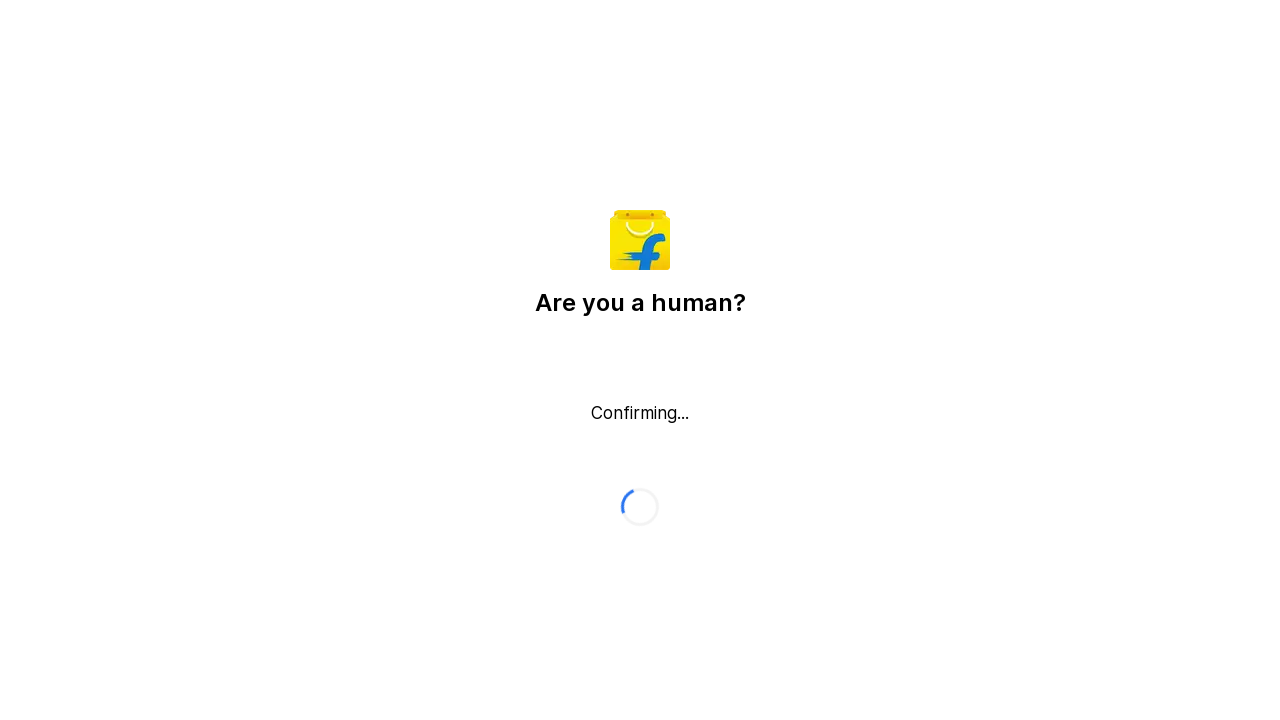